Tests JavaScript alert handling by clicking a button that triggers a JS alert, then accepting the alert dialog

Starting URL: https://the-internet.herokuapp.com/javascript_alerts

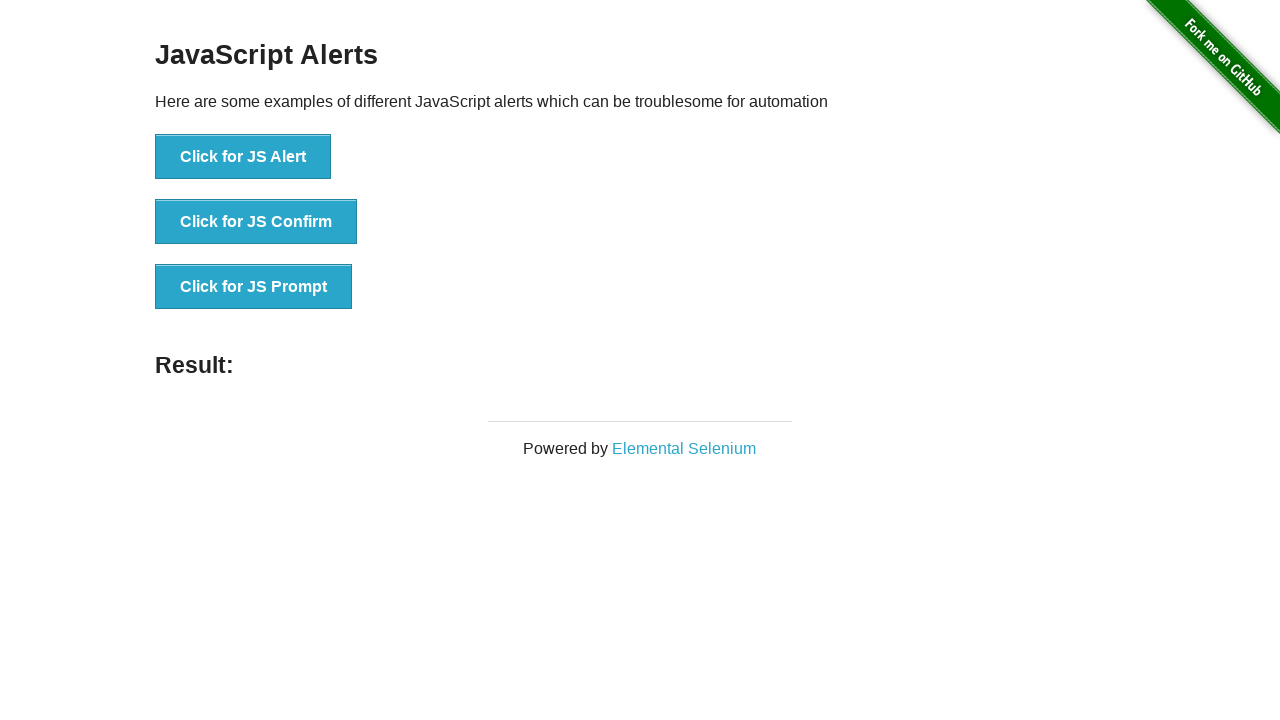

Clicked button to trigger JS Alert at (243, 157) on xpath=//button[text()='Click for JS Alert']
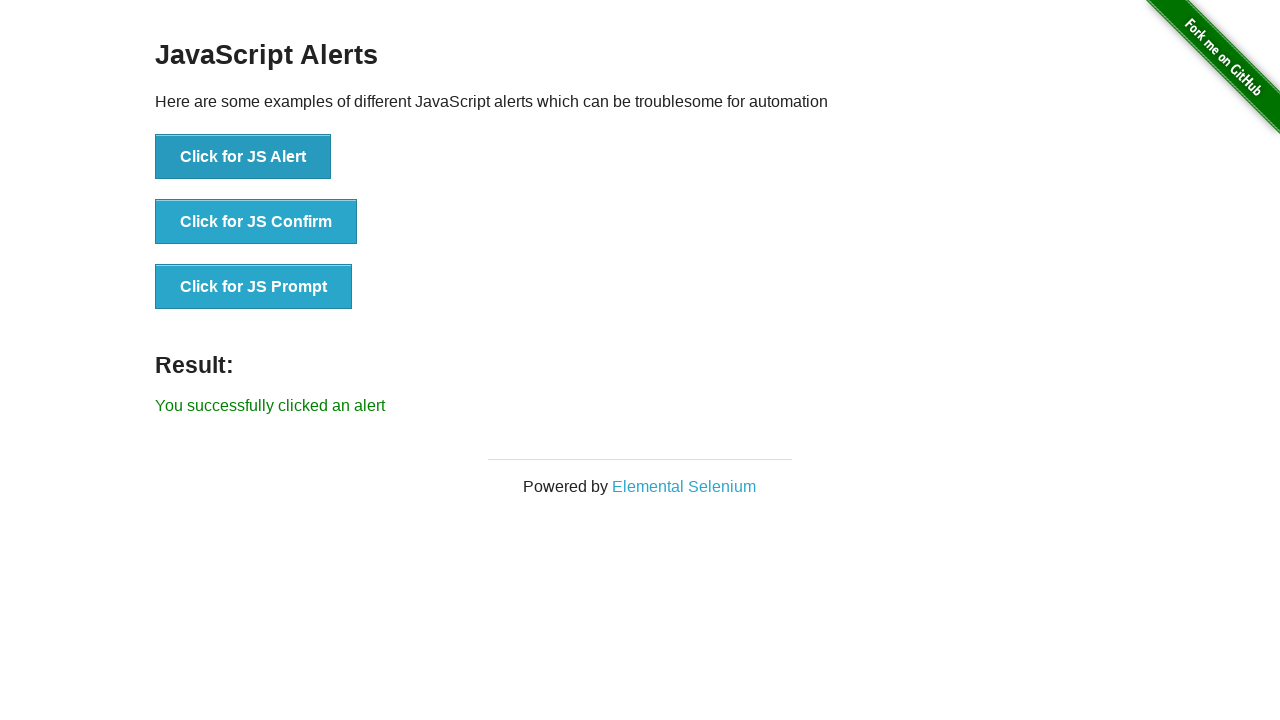

Set up dialog handler to accept alerts
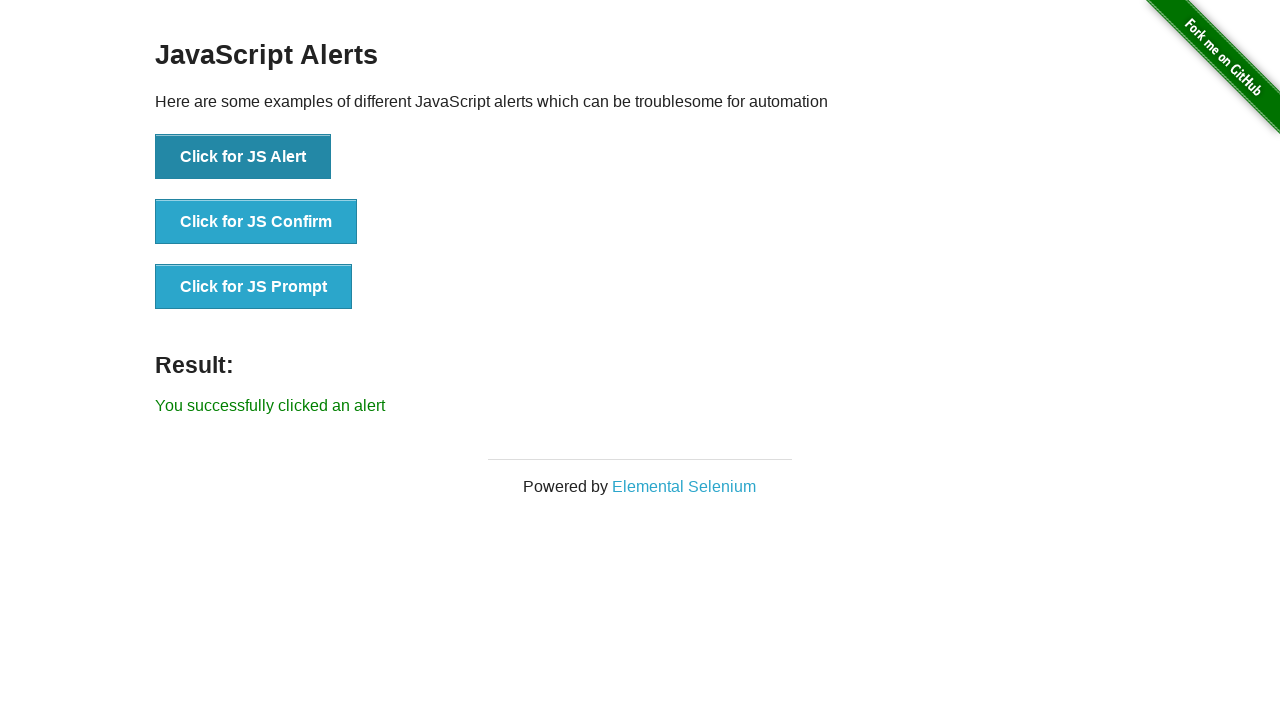

Configured once-only dialog handler with message logging
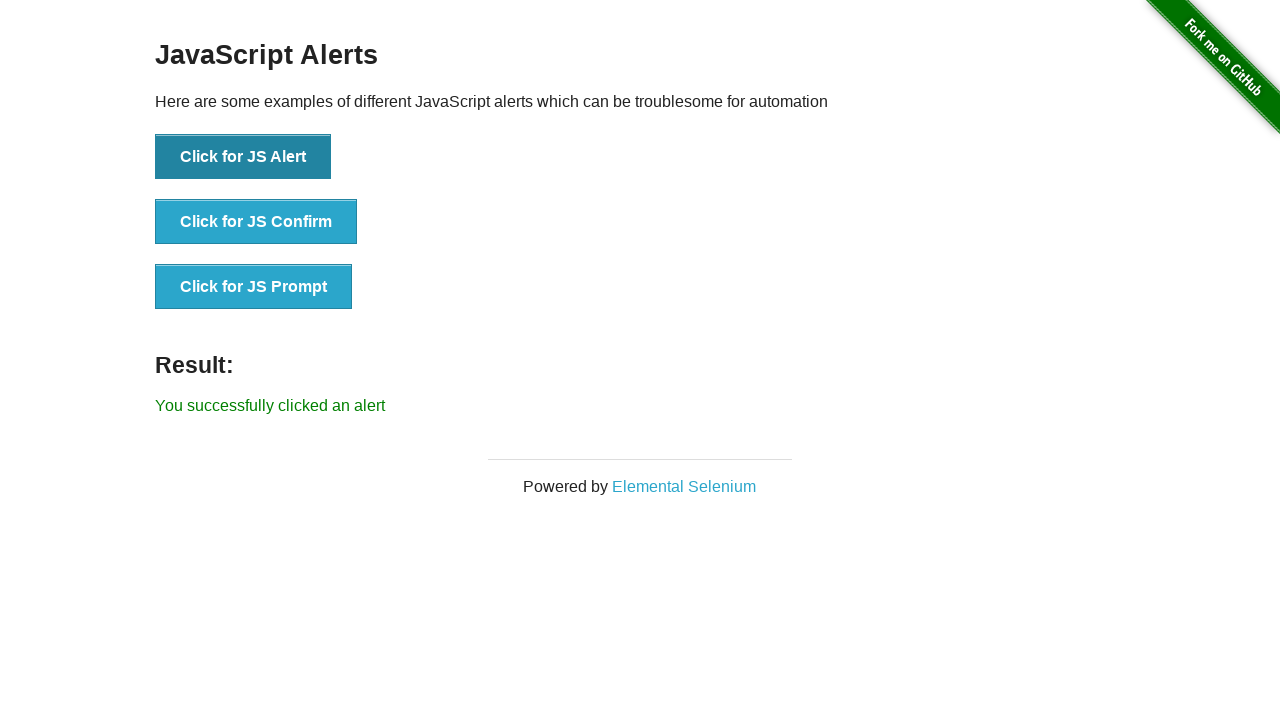

Clicked button to trigger JS Alert dialog at (243, 157) on xpath=//button[text()='Click for JS Alert']
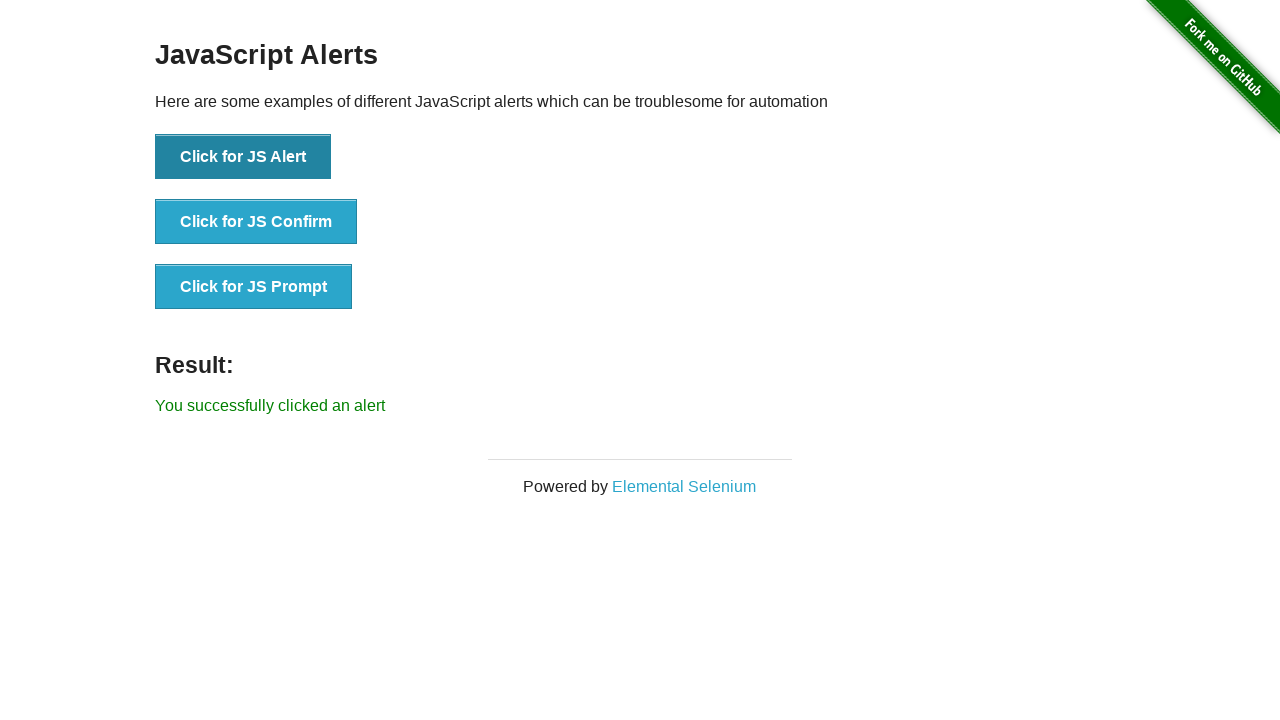

Waited 500ms for dialog to be handled
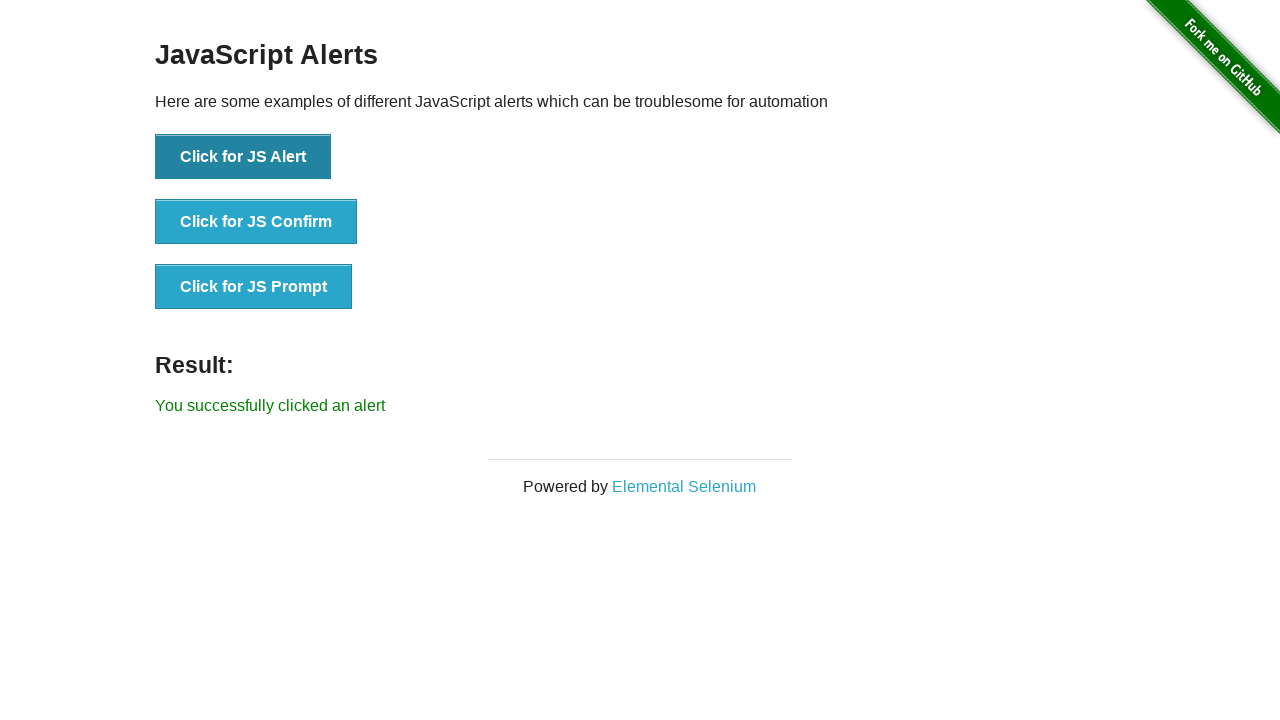

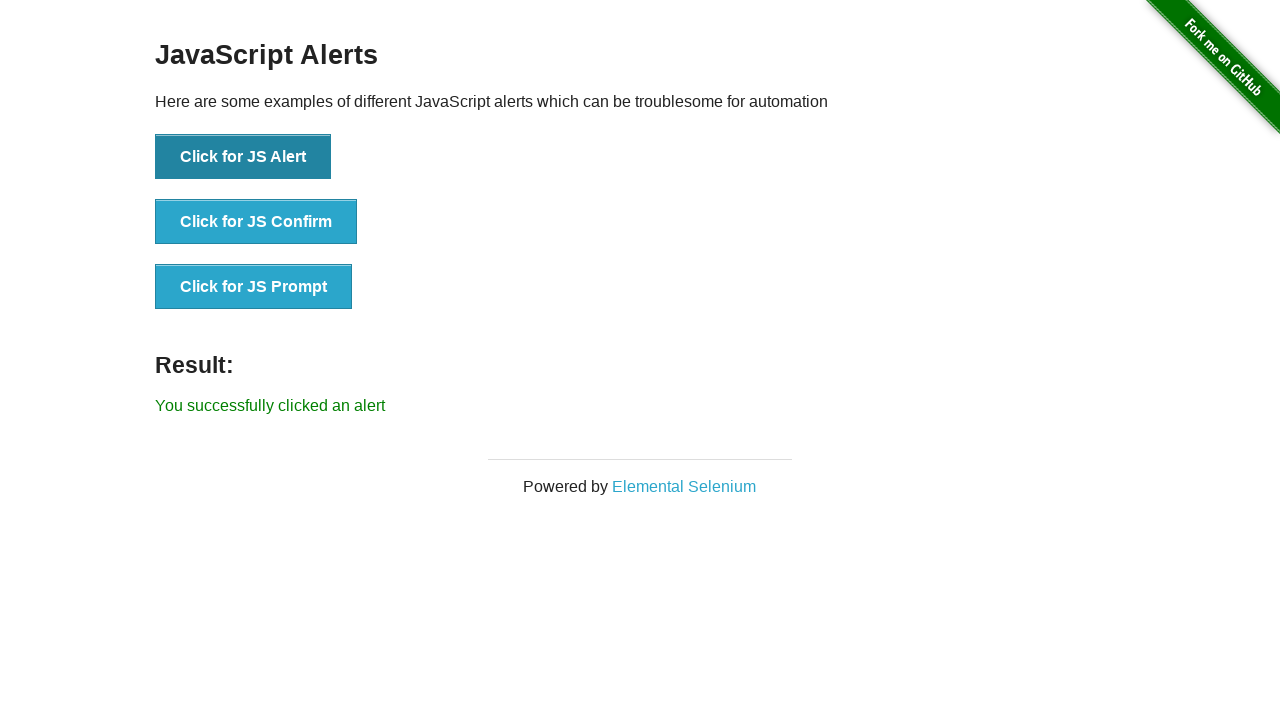